Tests drag and drop functionality by dragging a ball element to two different drop zones and verifying the drops are successful

Starting URL: https://v1.training-support.net/selenium/drag-drop

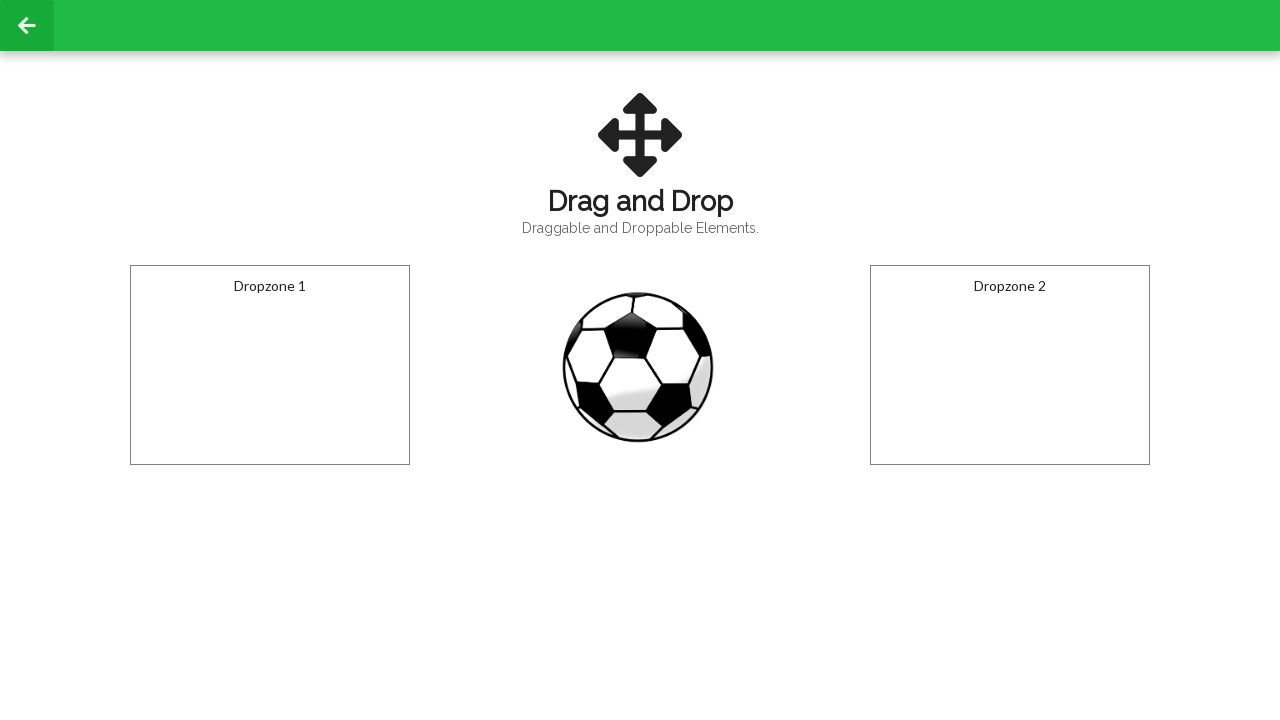

Located the draggable ball element
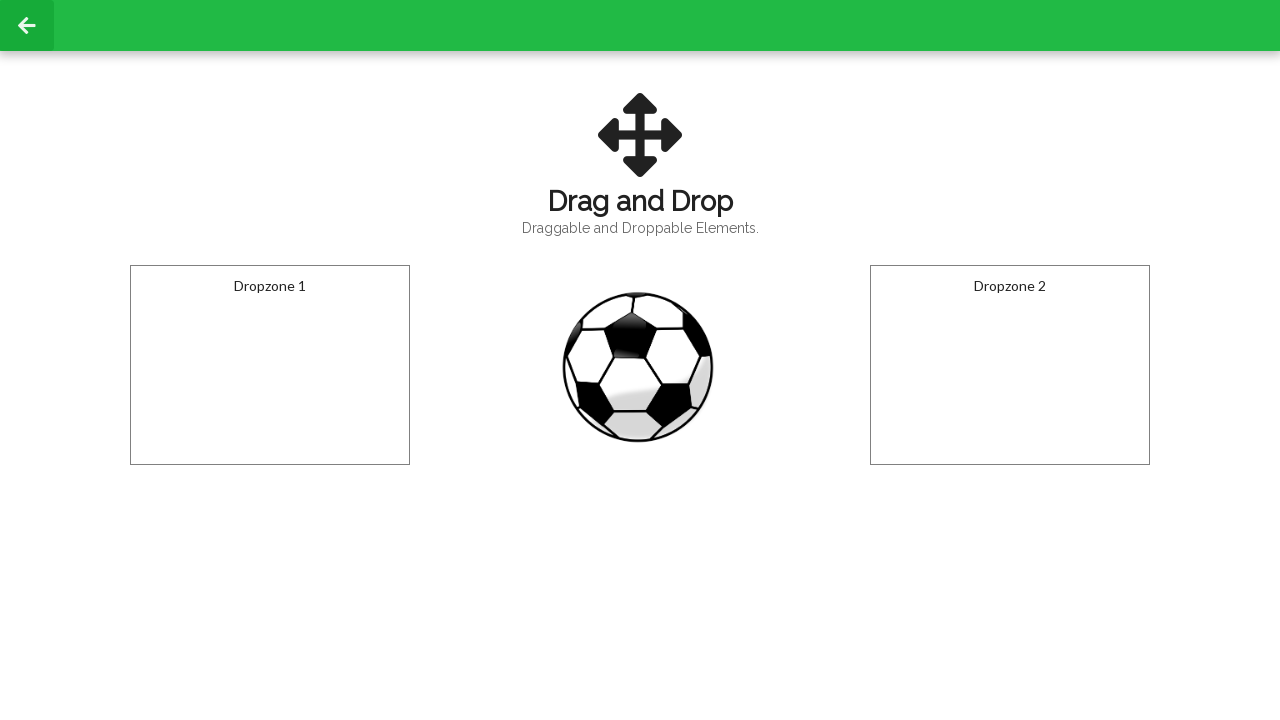

Located the first drop zone
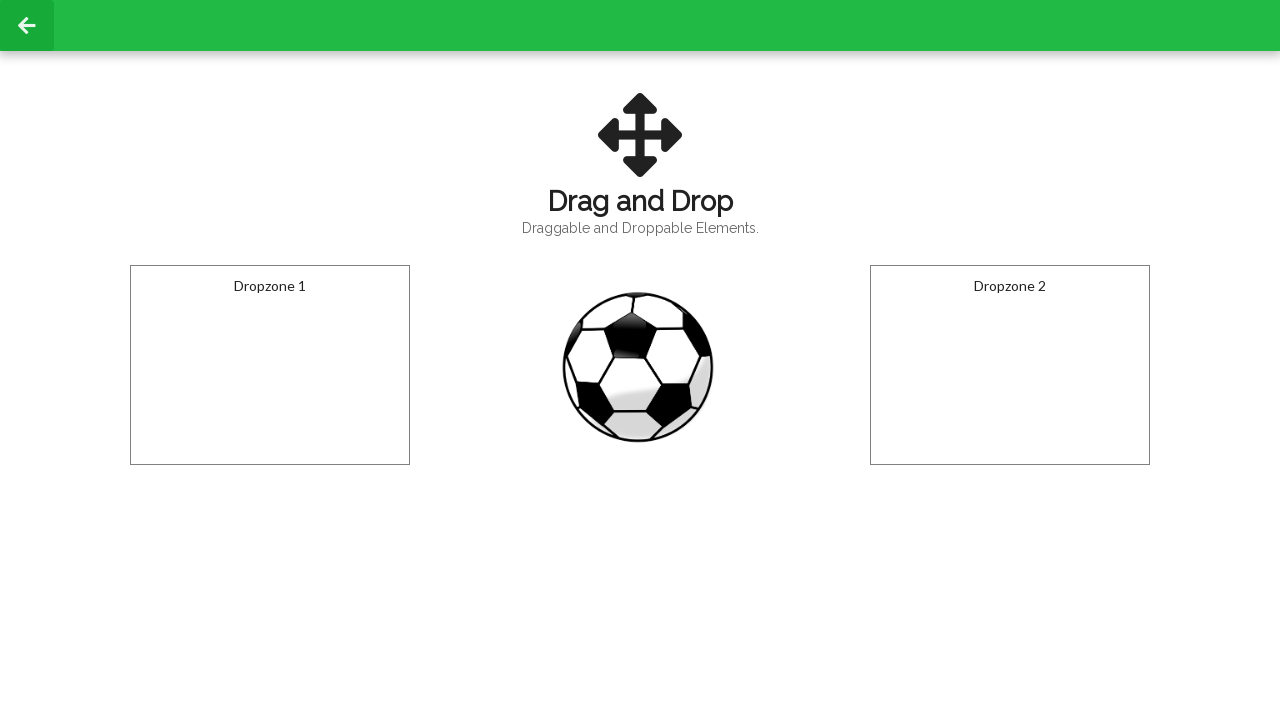

Located the second drop zone
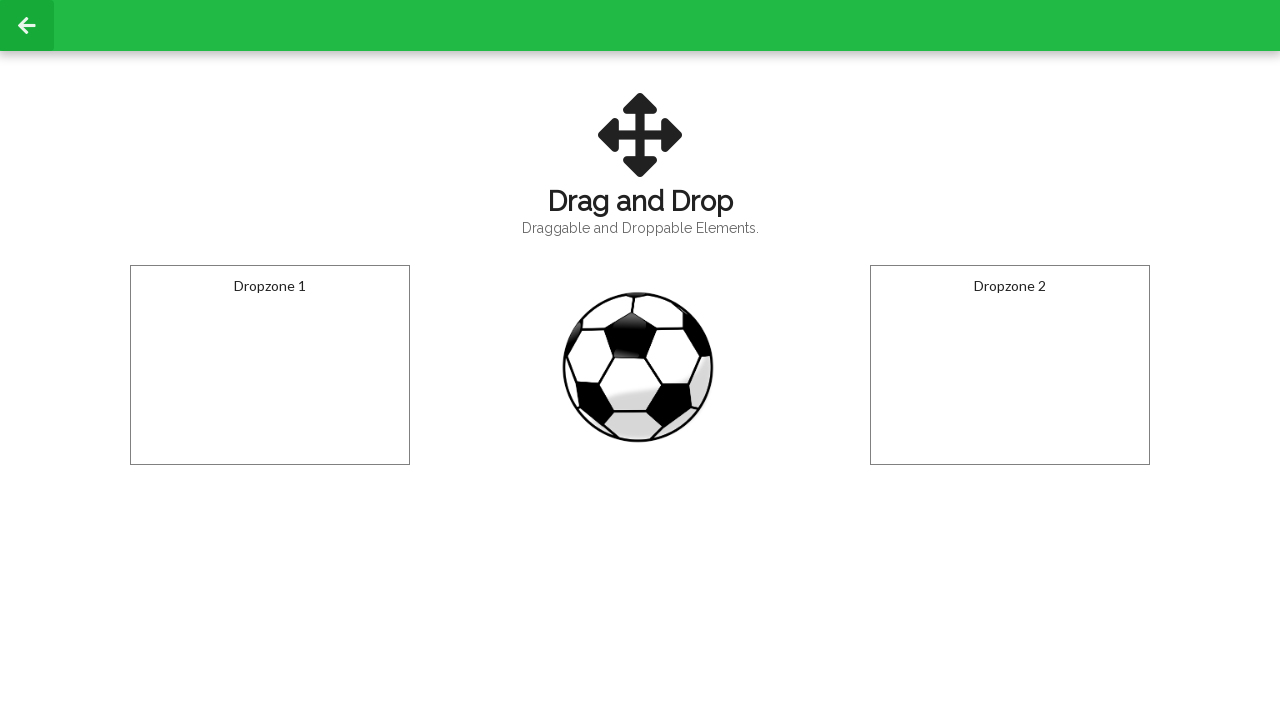

Dragged ball to the first drop zone at (270, 365)
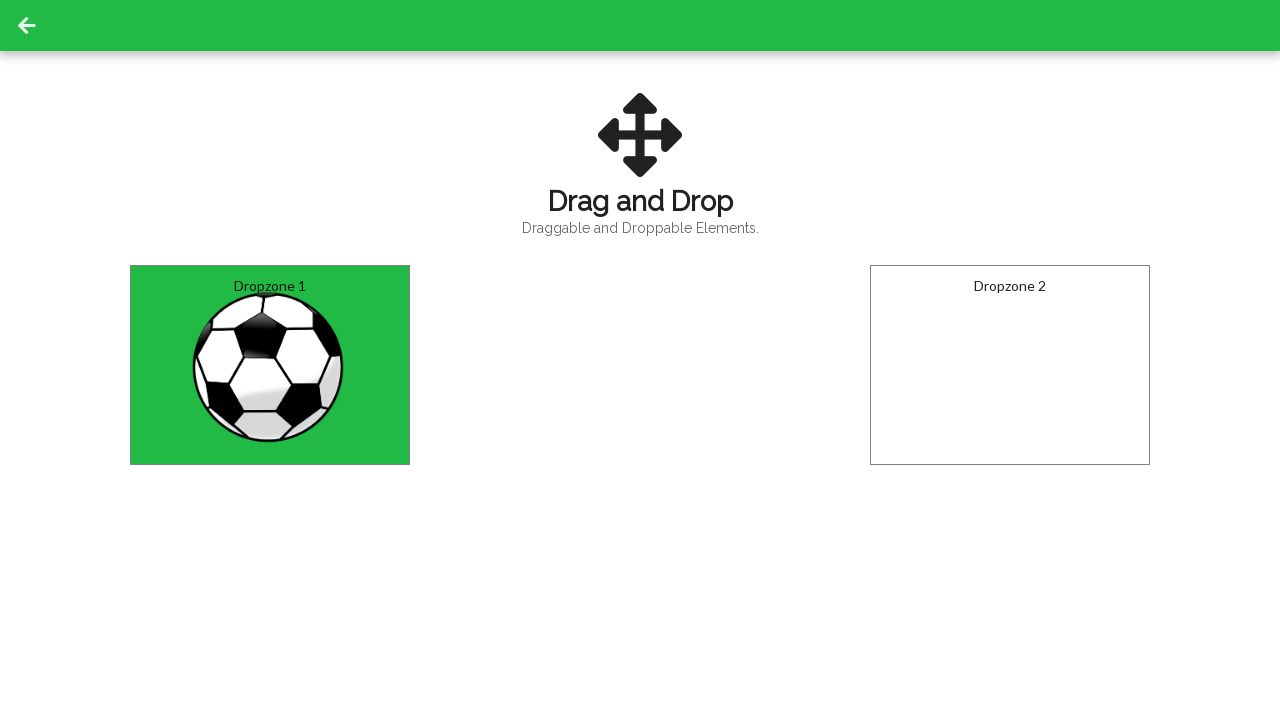

Verified first drop zone was activated with 'Dropped!' text
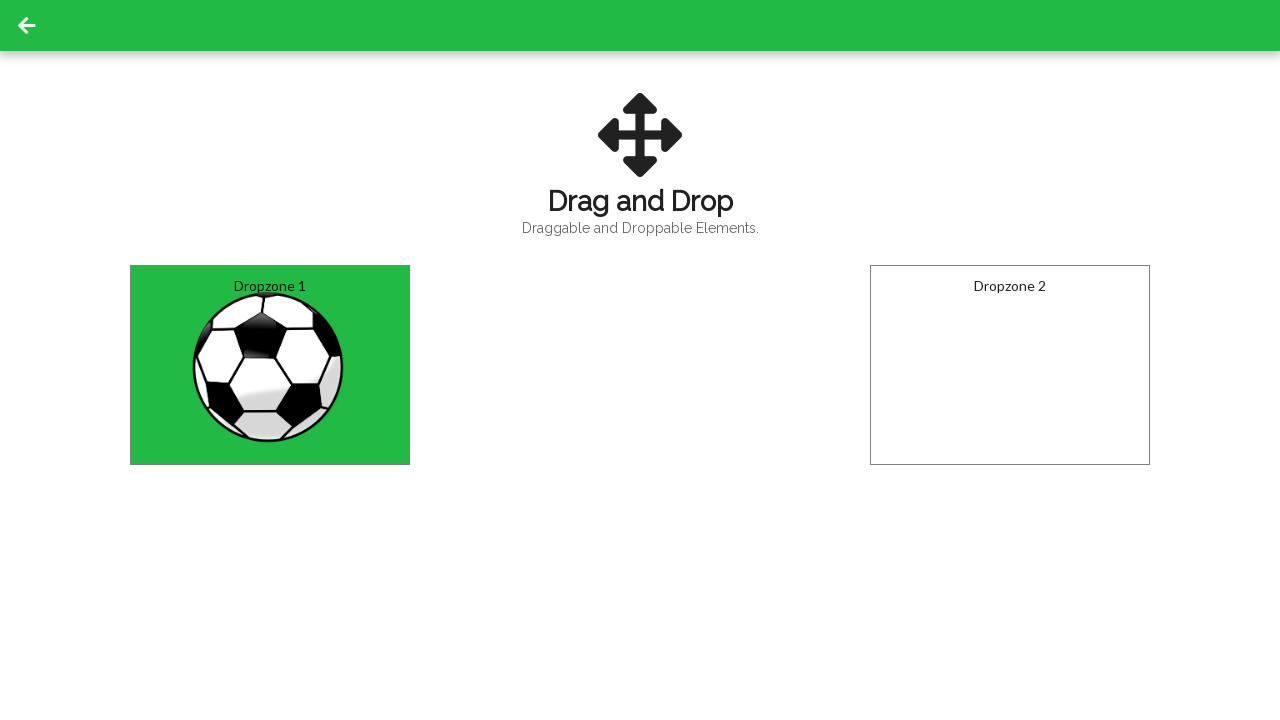

Dragged ball to the second drop zone at (1010, 365)
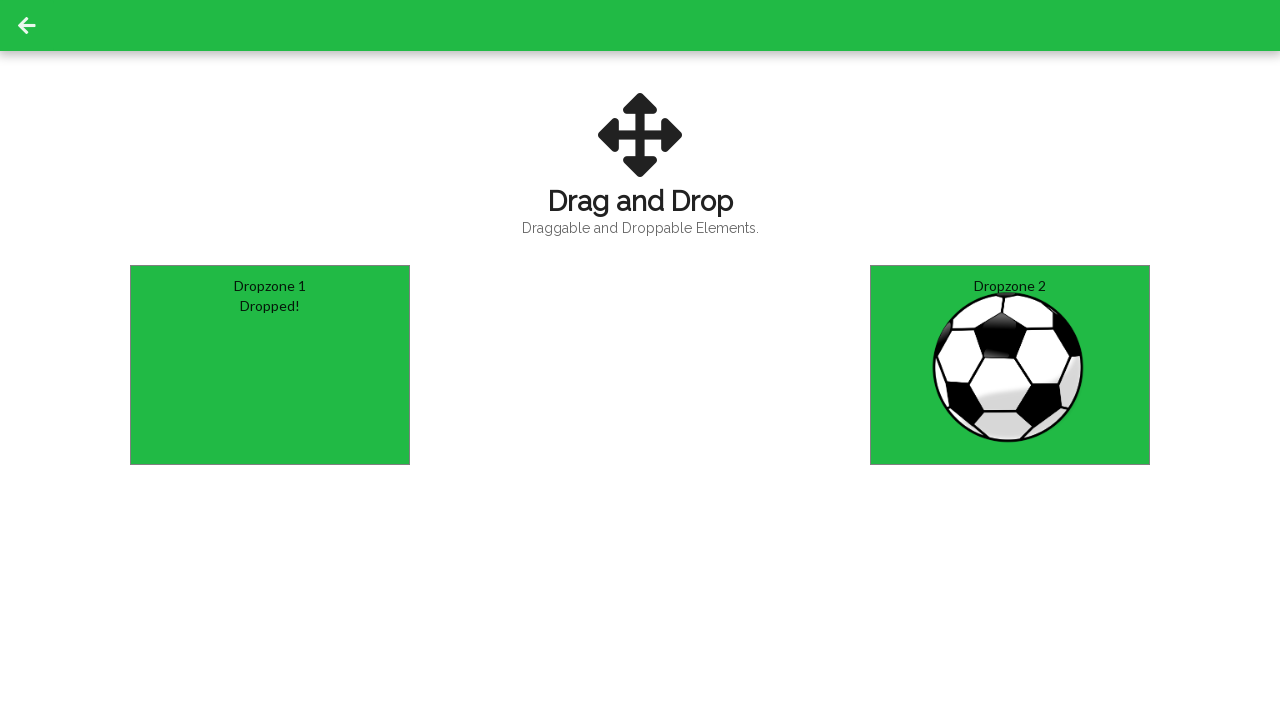

Verified second drop zone was activated with 'Dropped!' text
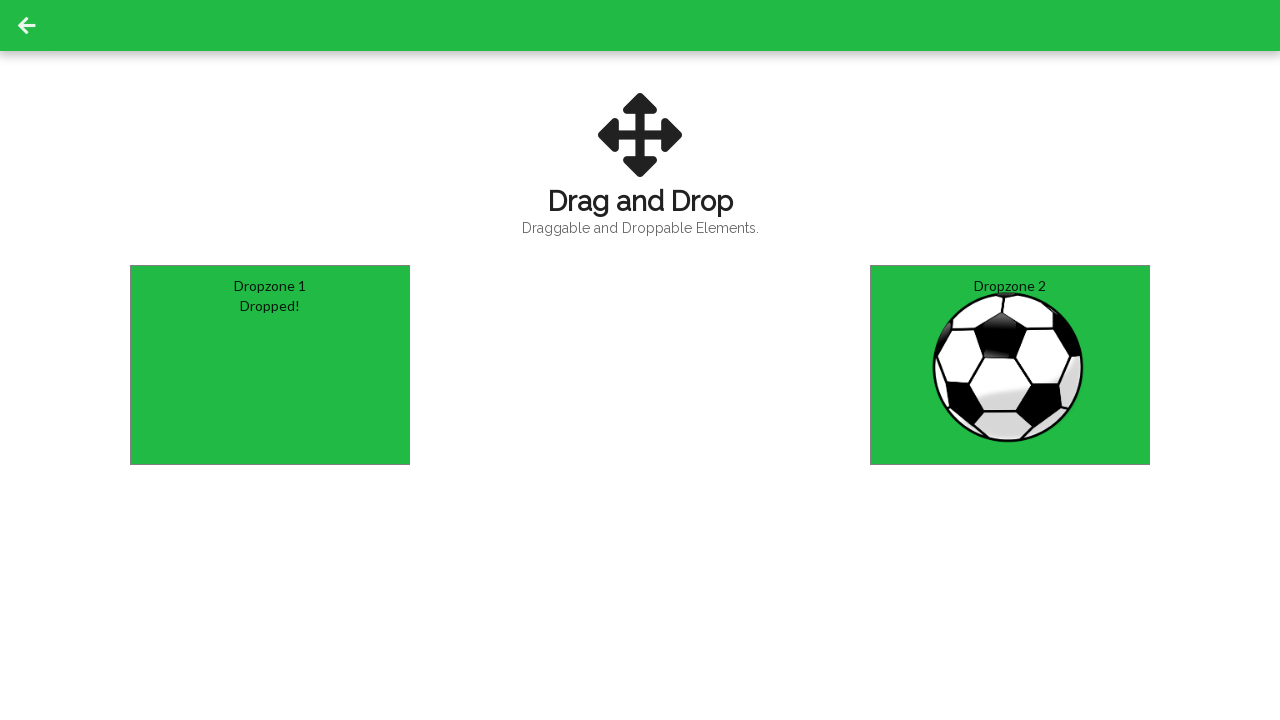

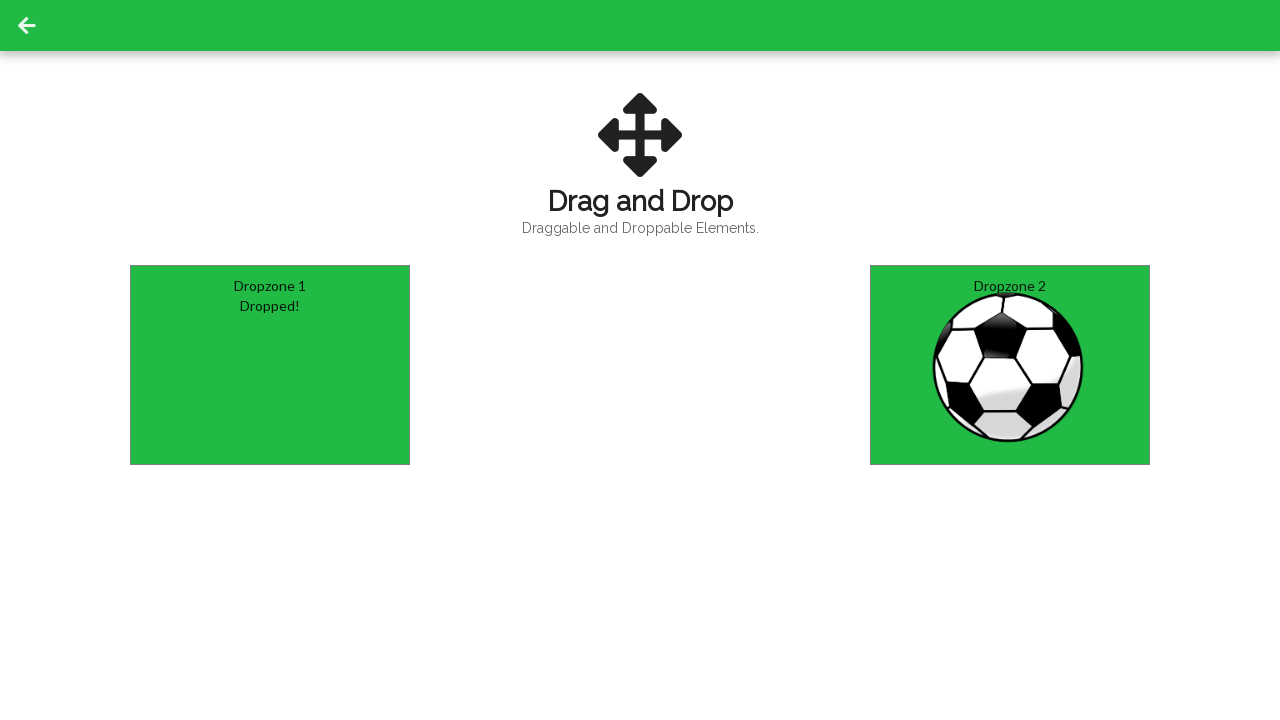